Tests a triangle puzzle page by clicking the "Give Up" button and verifying that the answers link and "Hide Answers" button appear

Starting URL: https://playground.learnqa.ru/puzzle/triangle

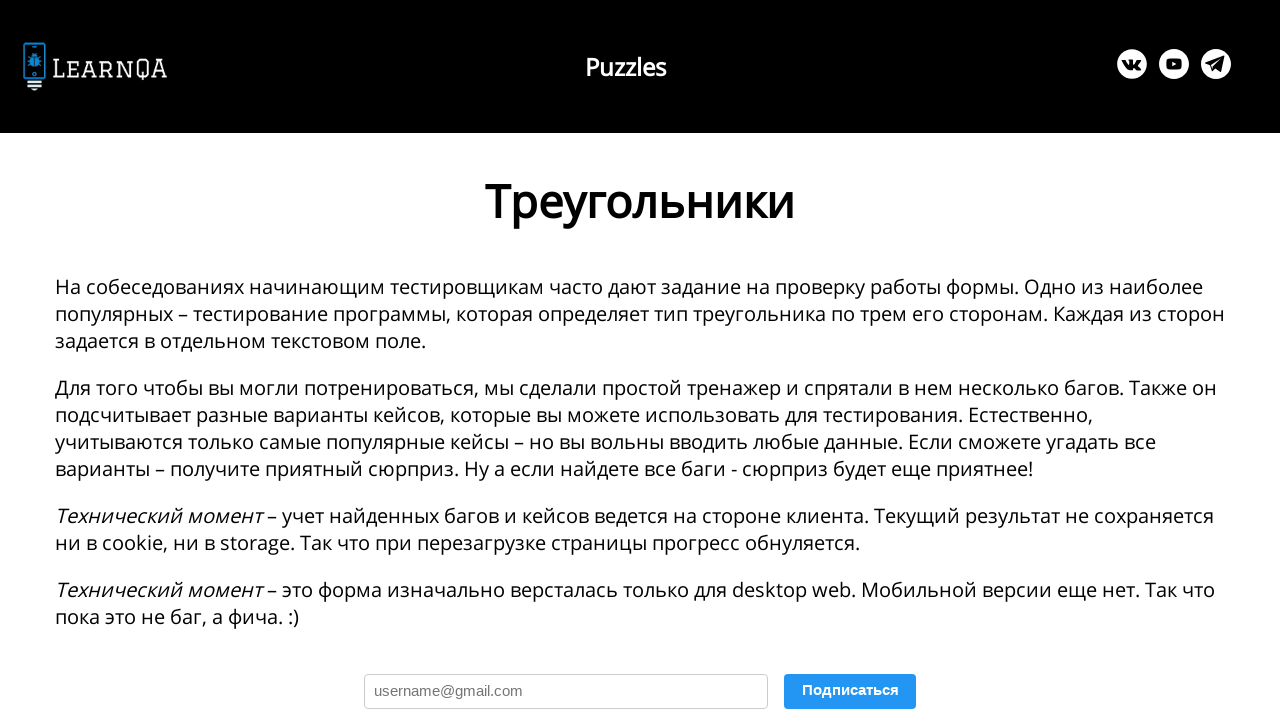

Verified 'Give Up' button is visible
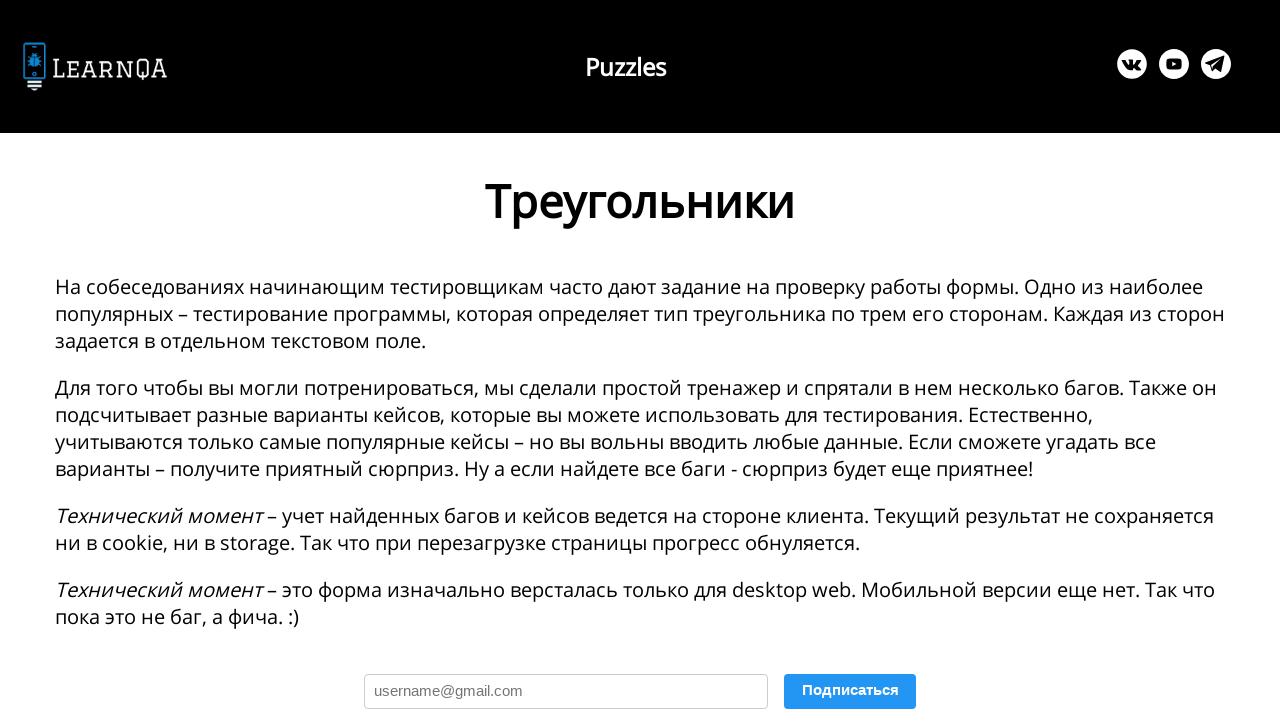

Clicked the 'Give Up' button at (343, 360) on xpath=//button[text()='Я сдаюсь']
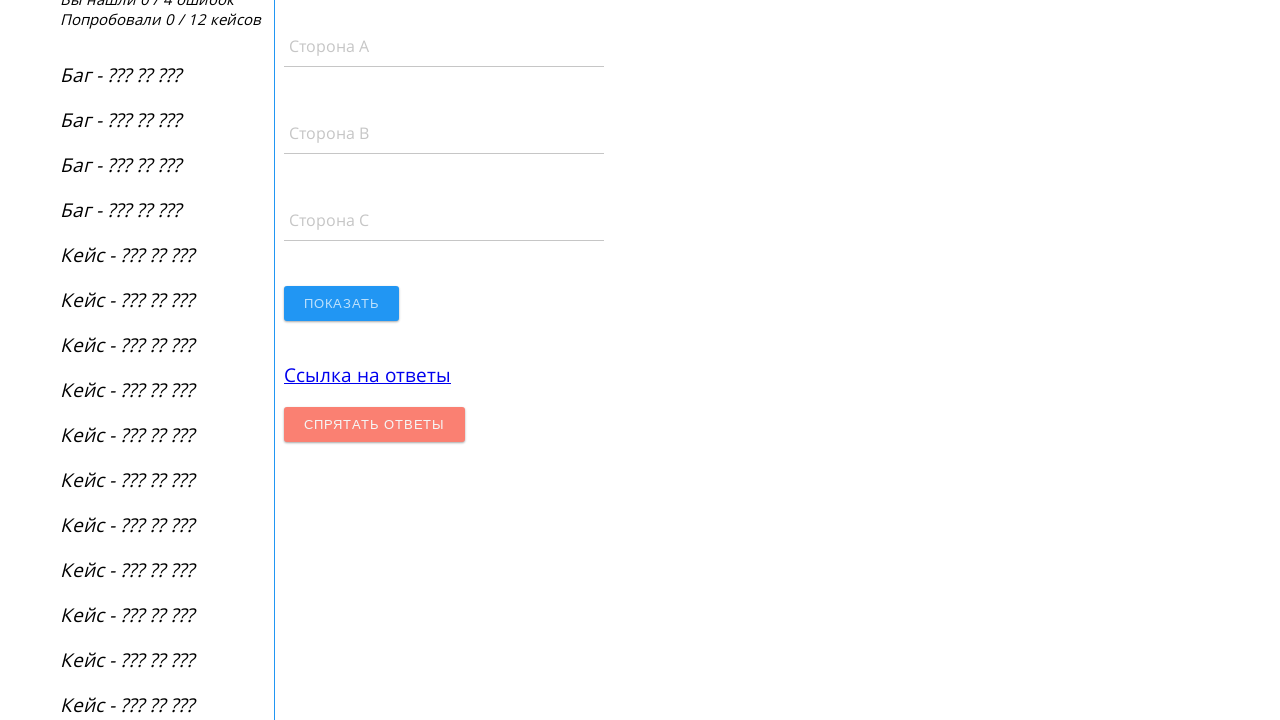

Verified answers link appeared
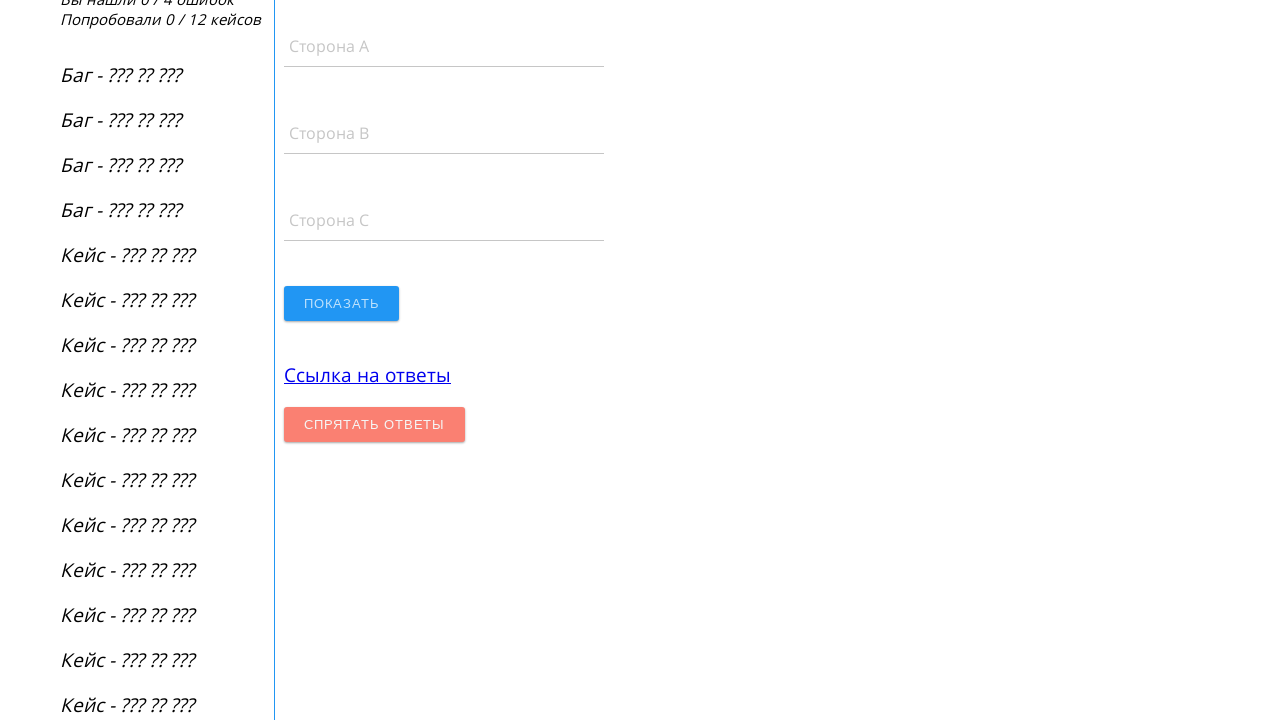

Verified 'Hide Answers' button appeared
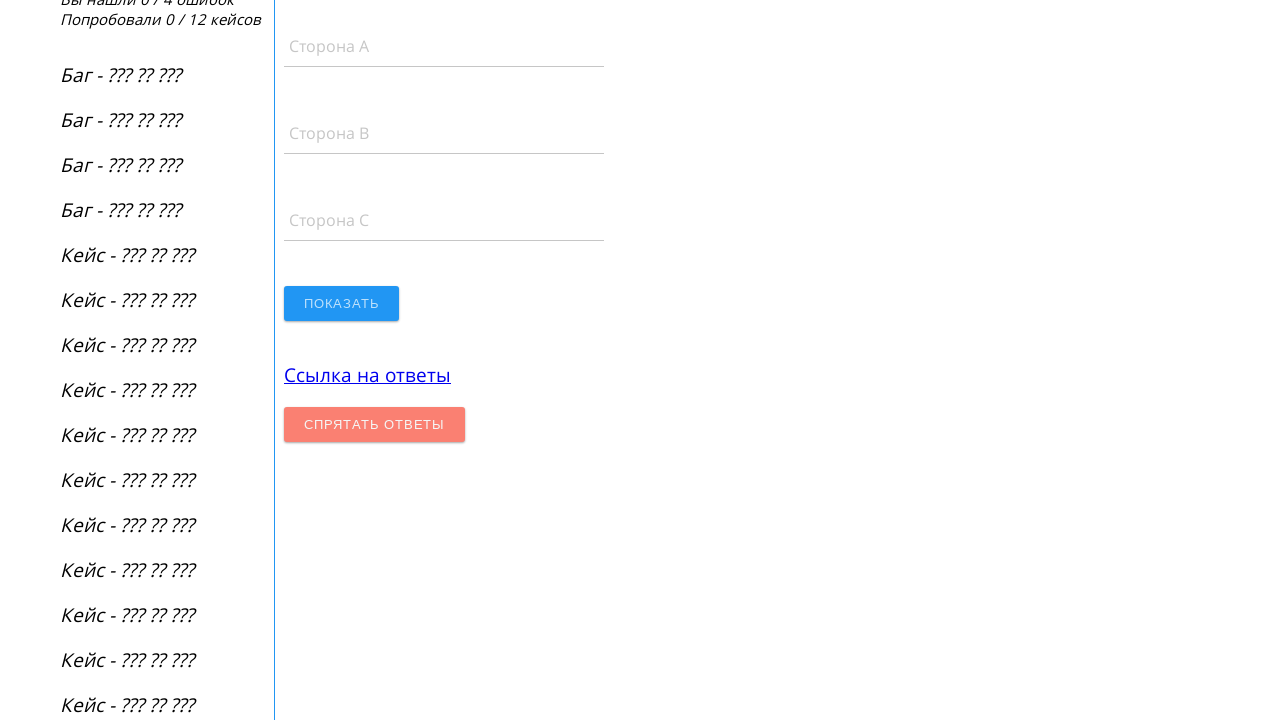

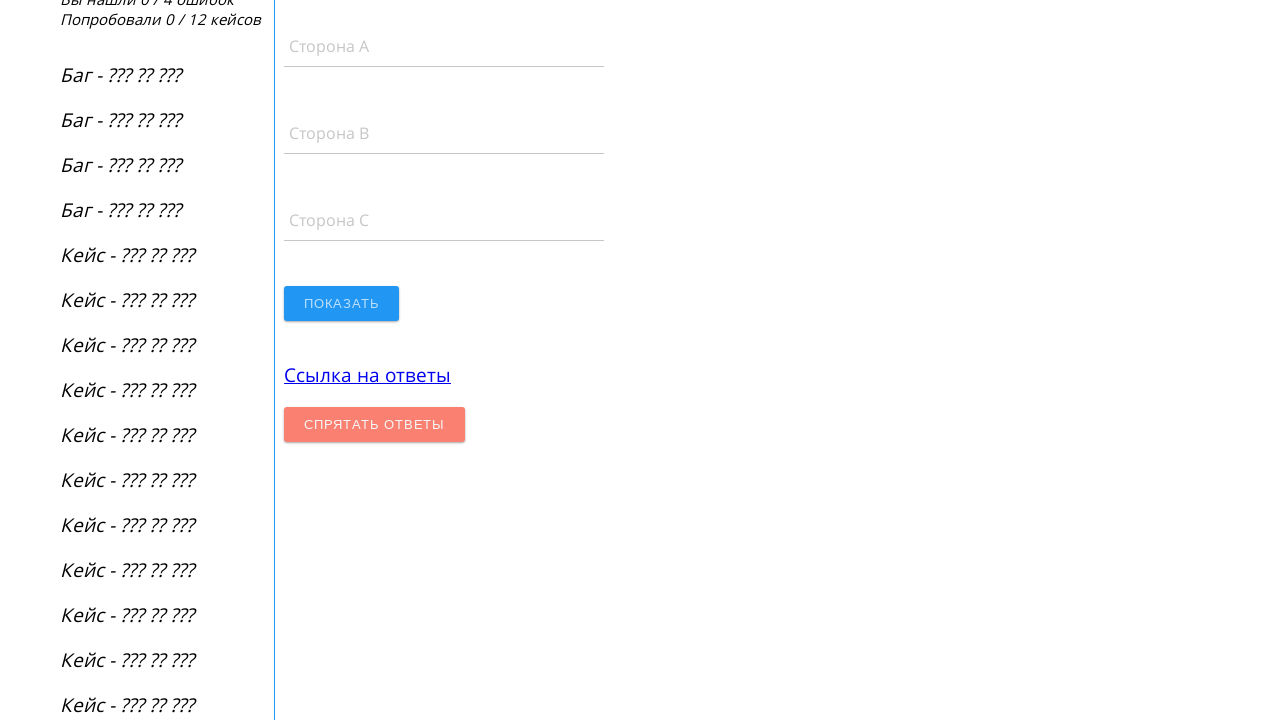